Navigates to RedBus website and maximizes the browser window

Starting URL: https://www.redbus.in/

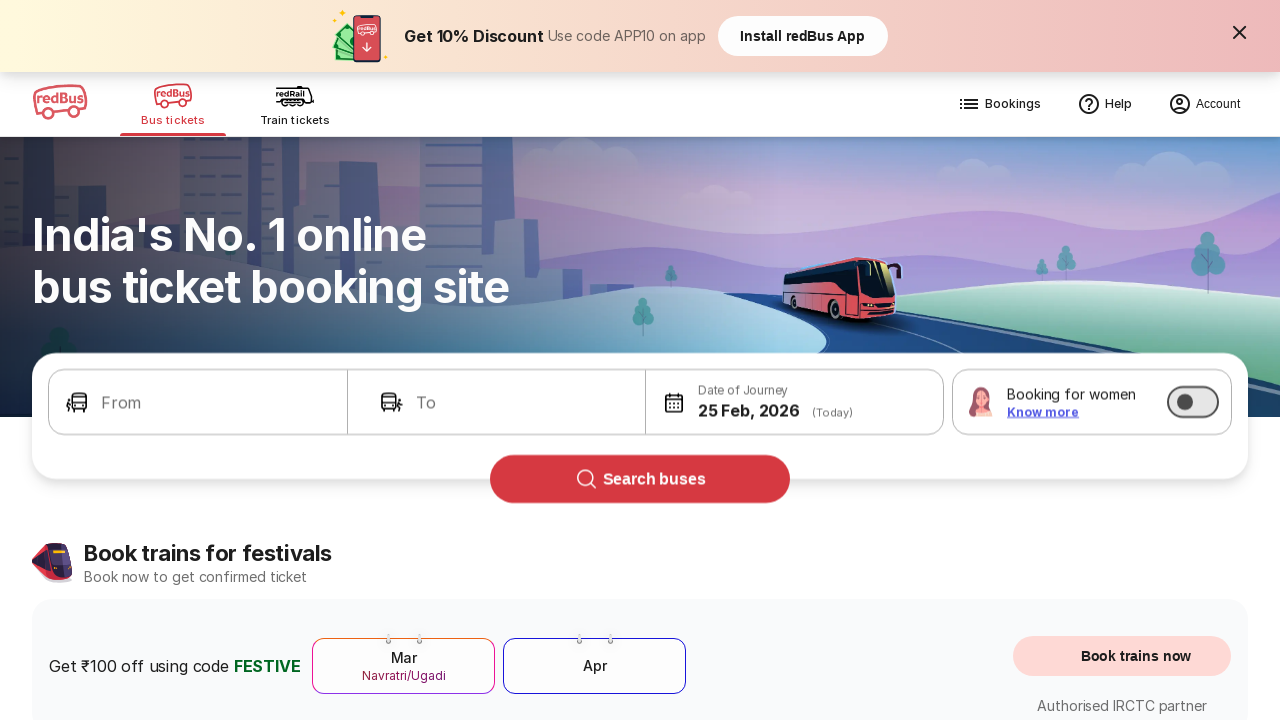

Navigated to RedBus website
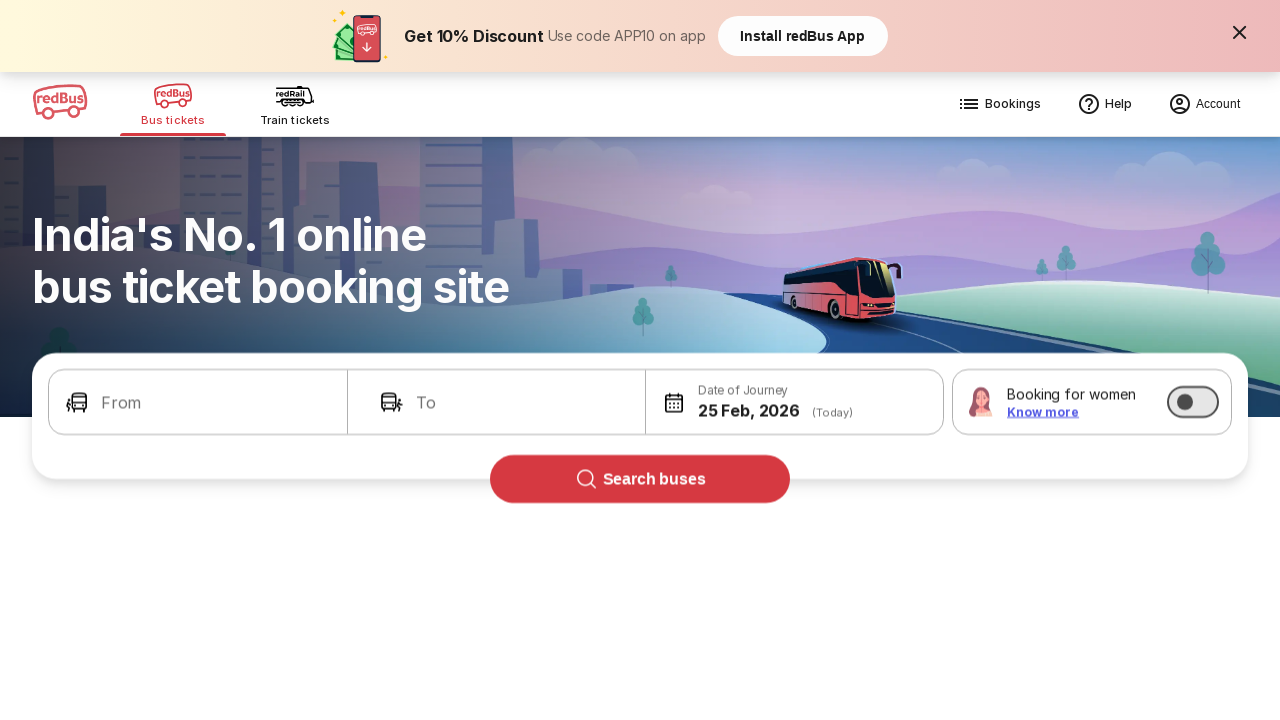

Maximized browser window to 1920x1080
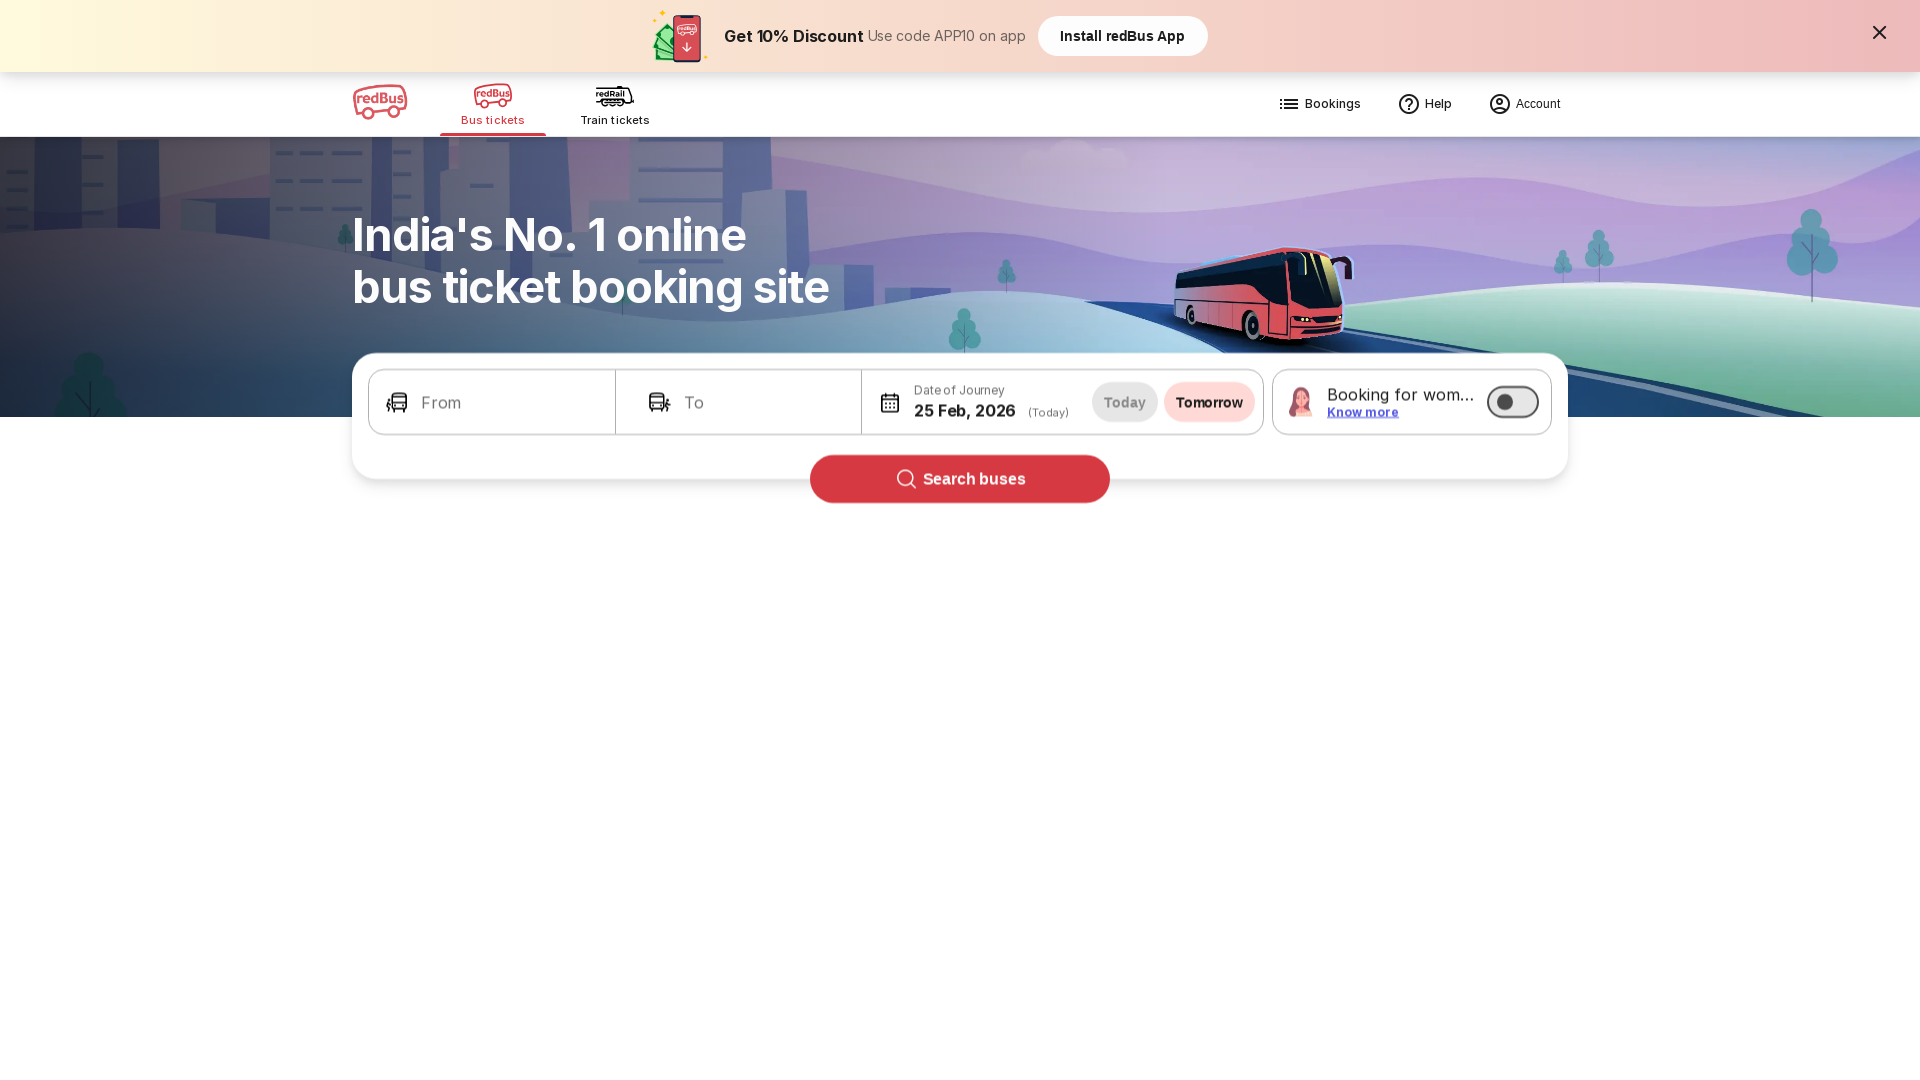

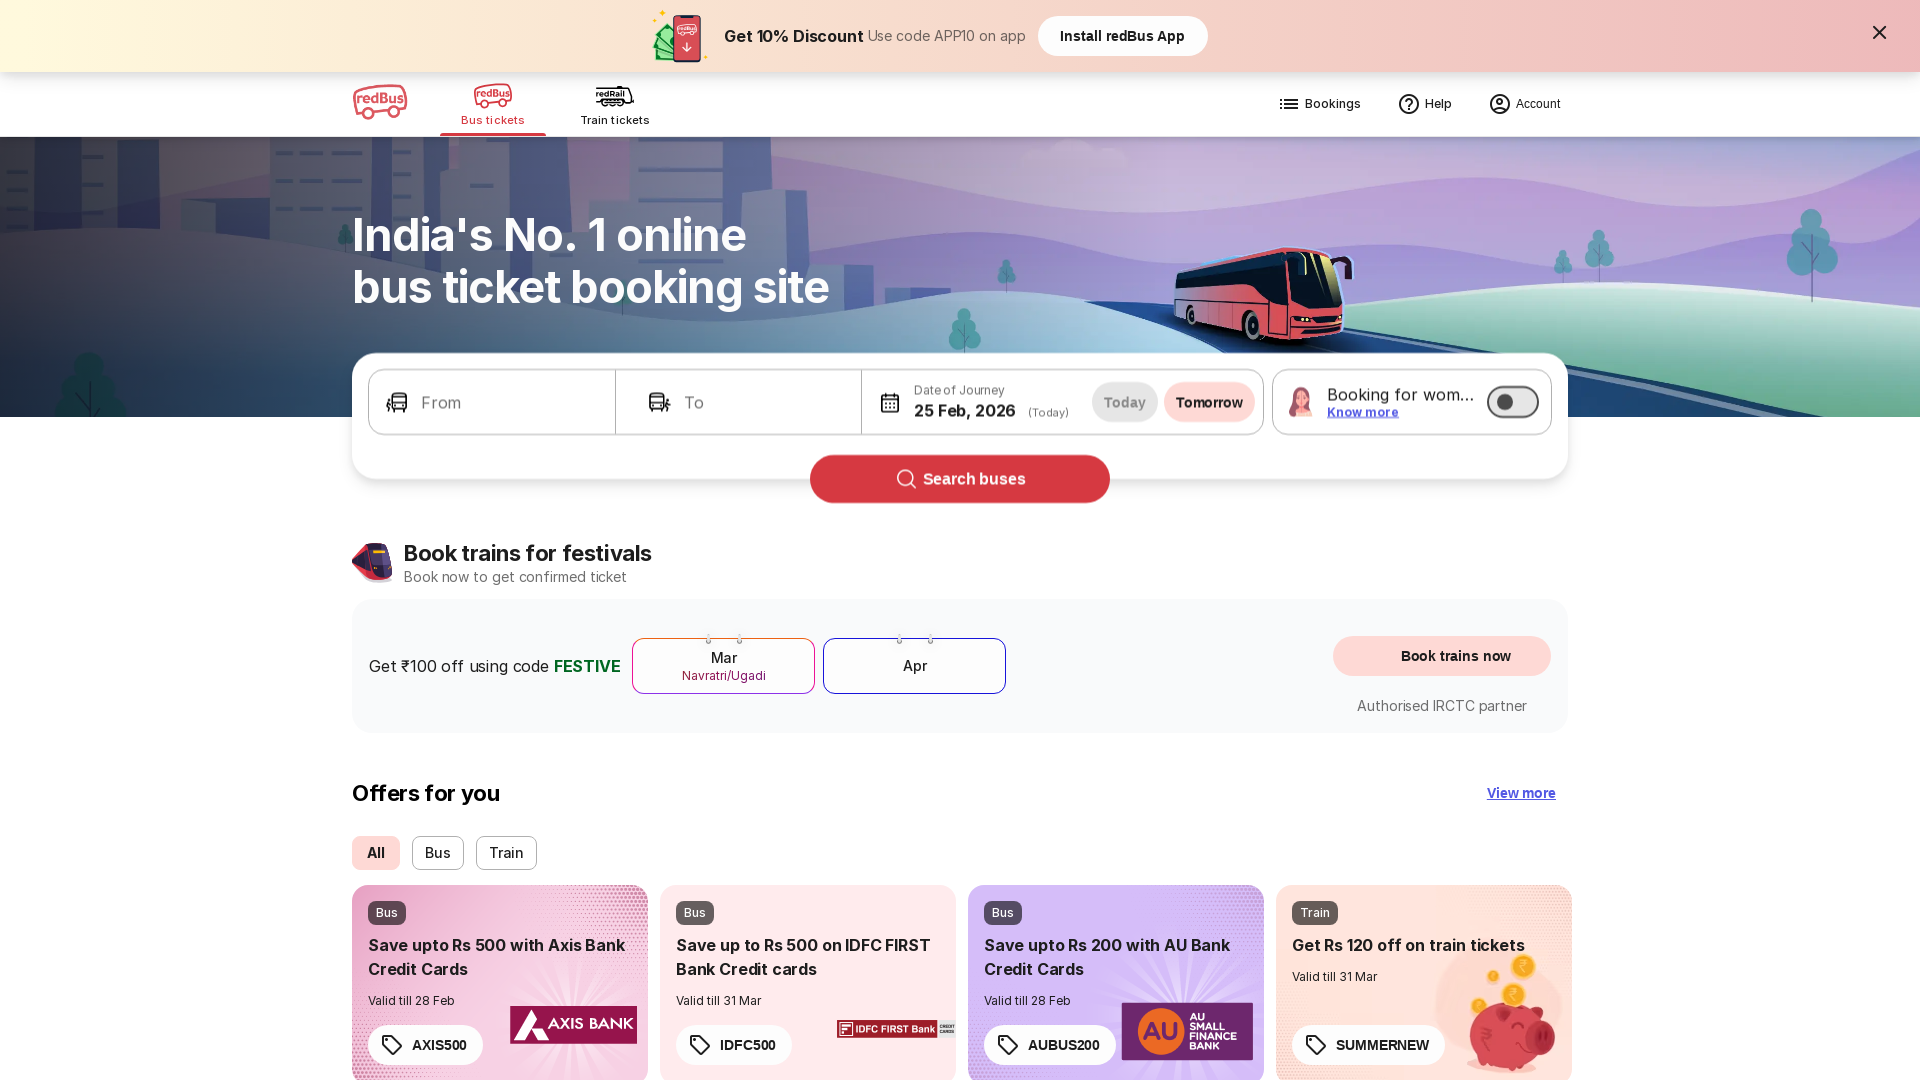